Tests successful form submission with valid name and birth date, verifying that a success message (h3 element) is displayed after submission.

Starting URL: https://elenarivero.github.io/ejercicio3/index.html

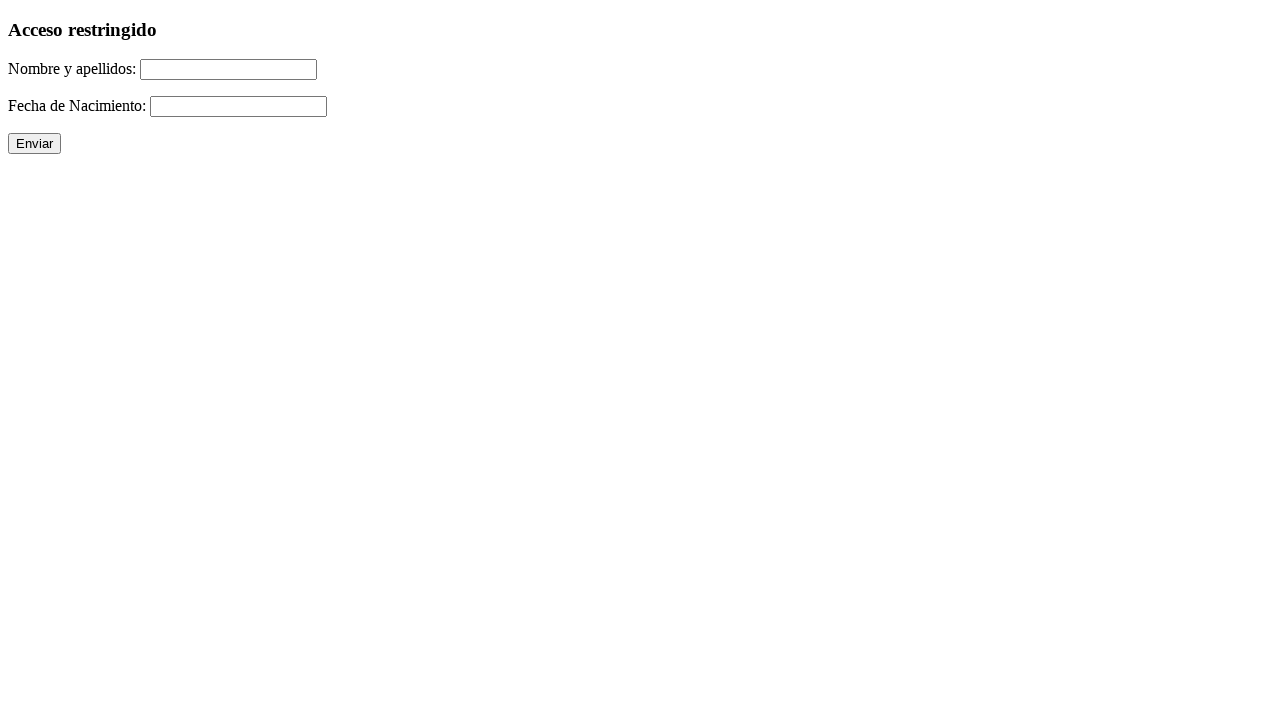

Navigated to form page
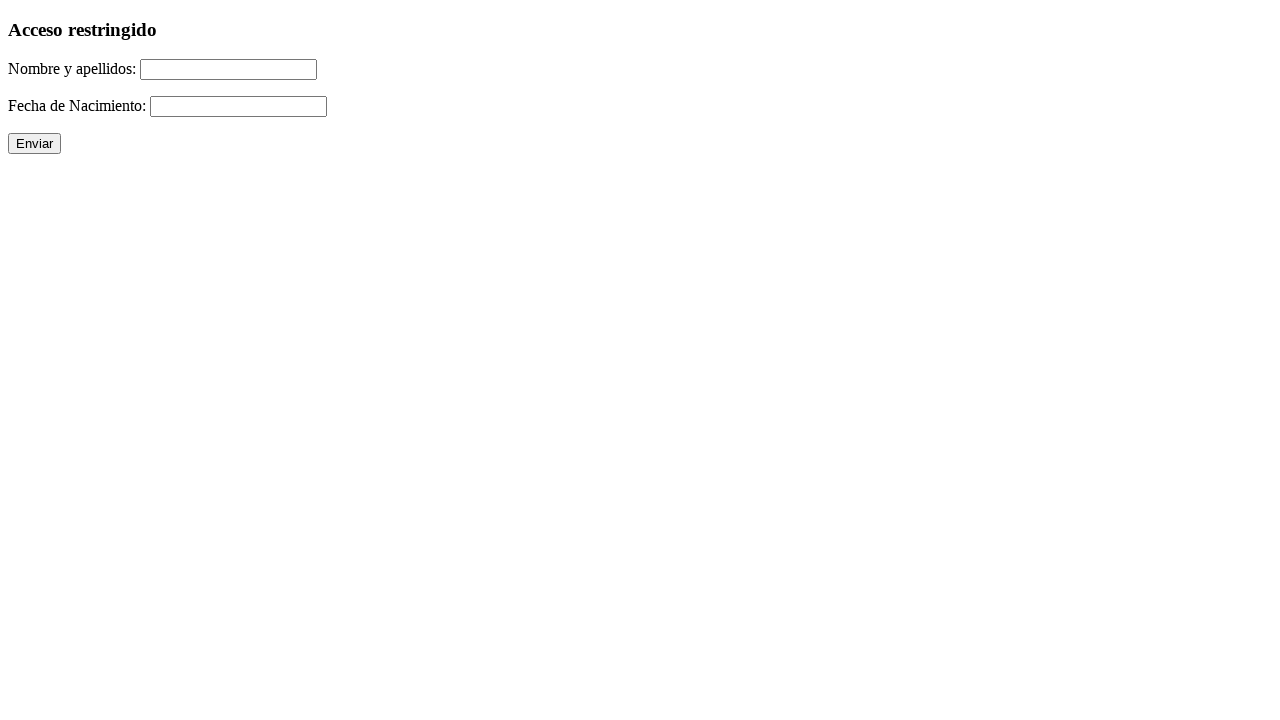

Filled name field with 'Felipe Filipino' on #nomap
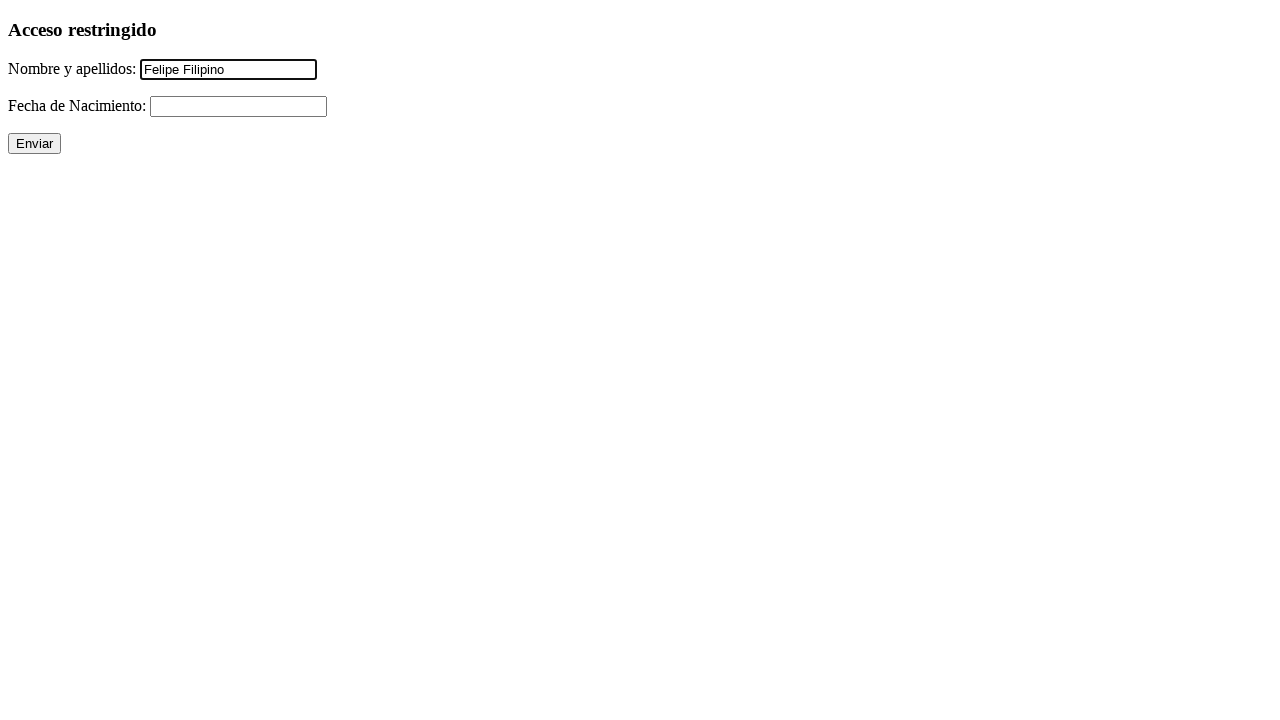

Filled birth date field with '16/04/2006' on #fecha
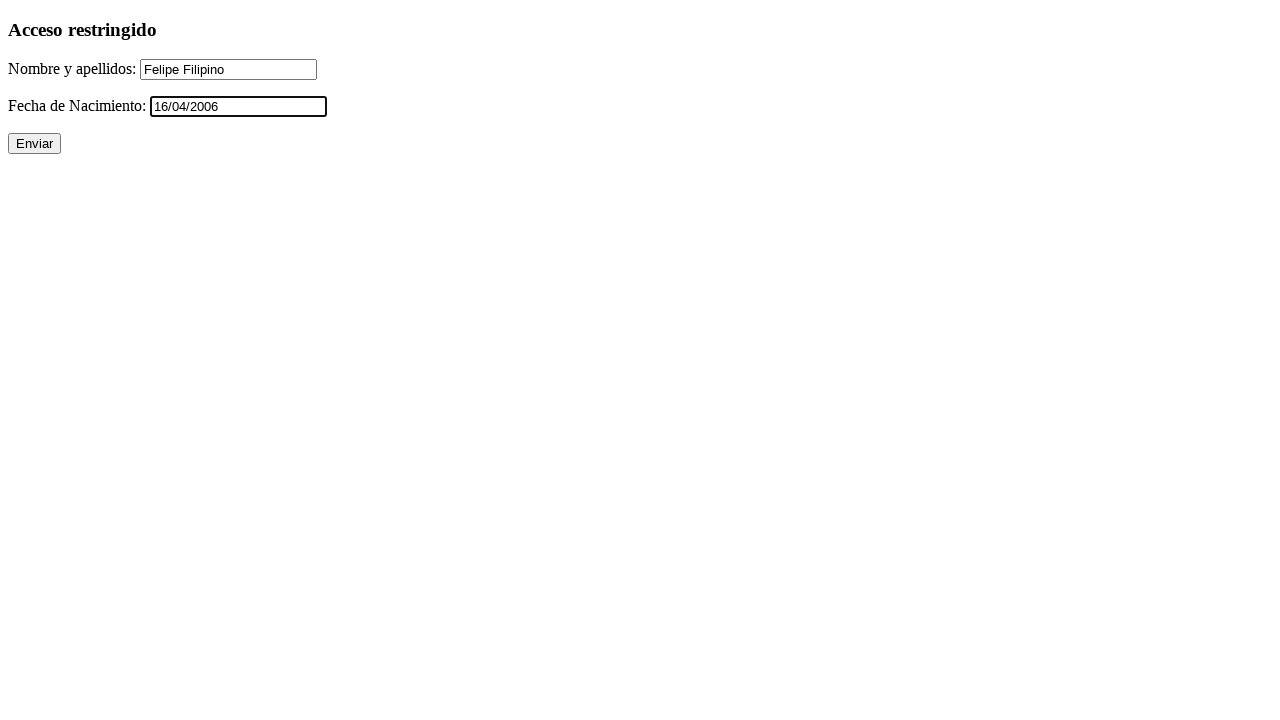

Clicked submit button at (34, 144) on input[type='submit']
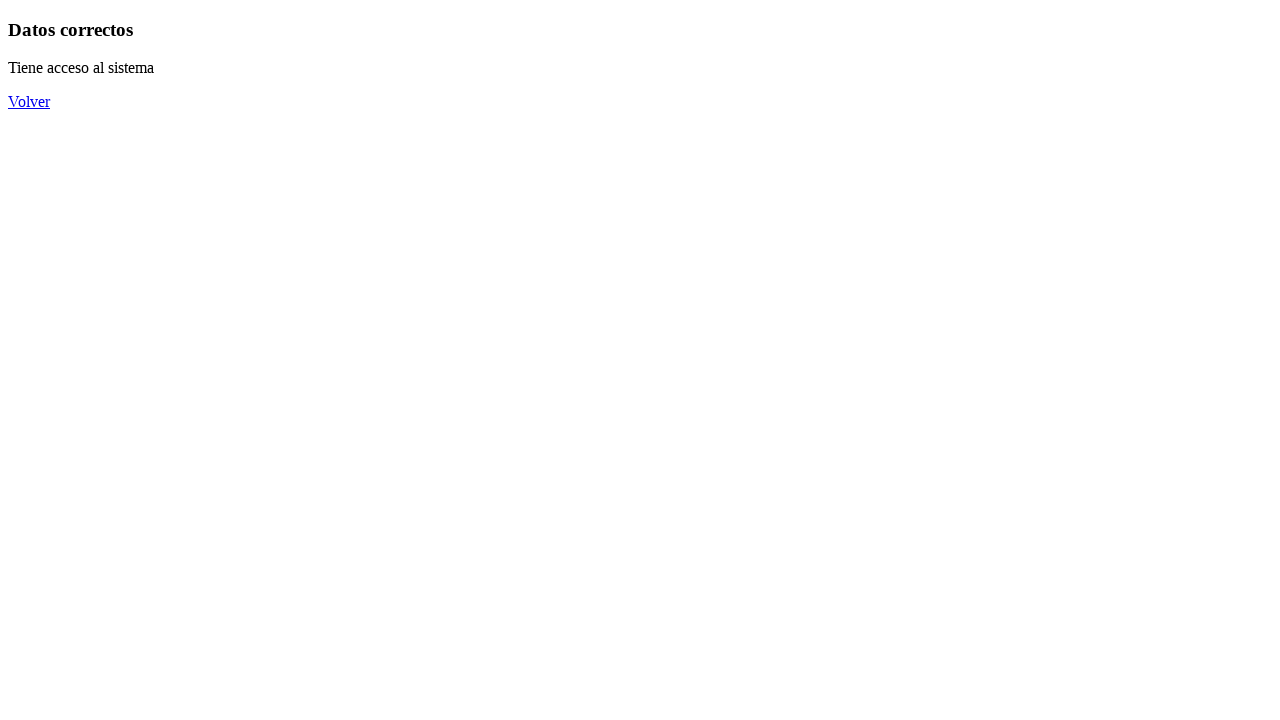

Success message (h3 element) appeared after form submission
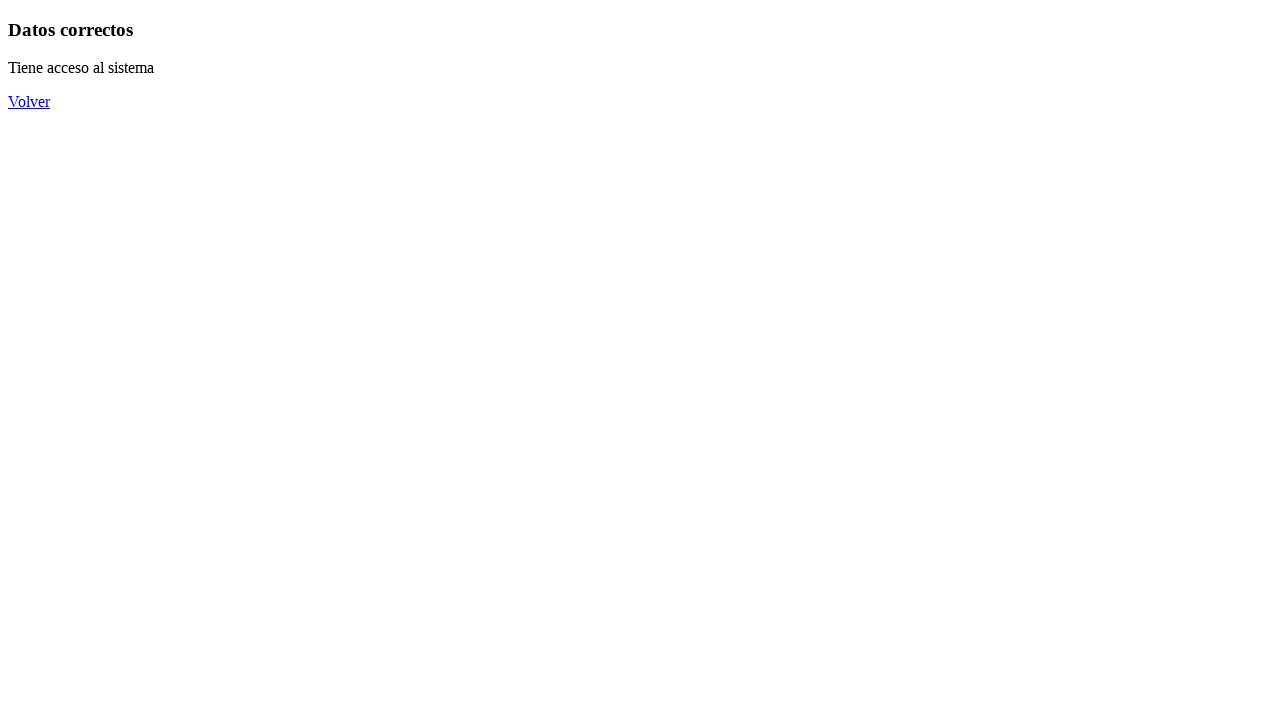

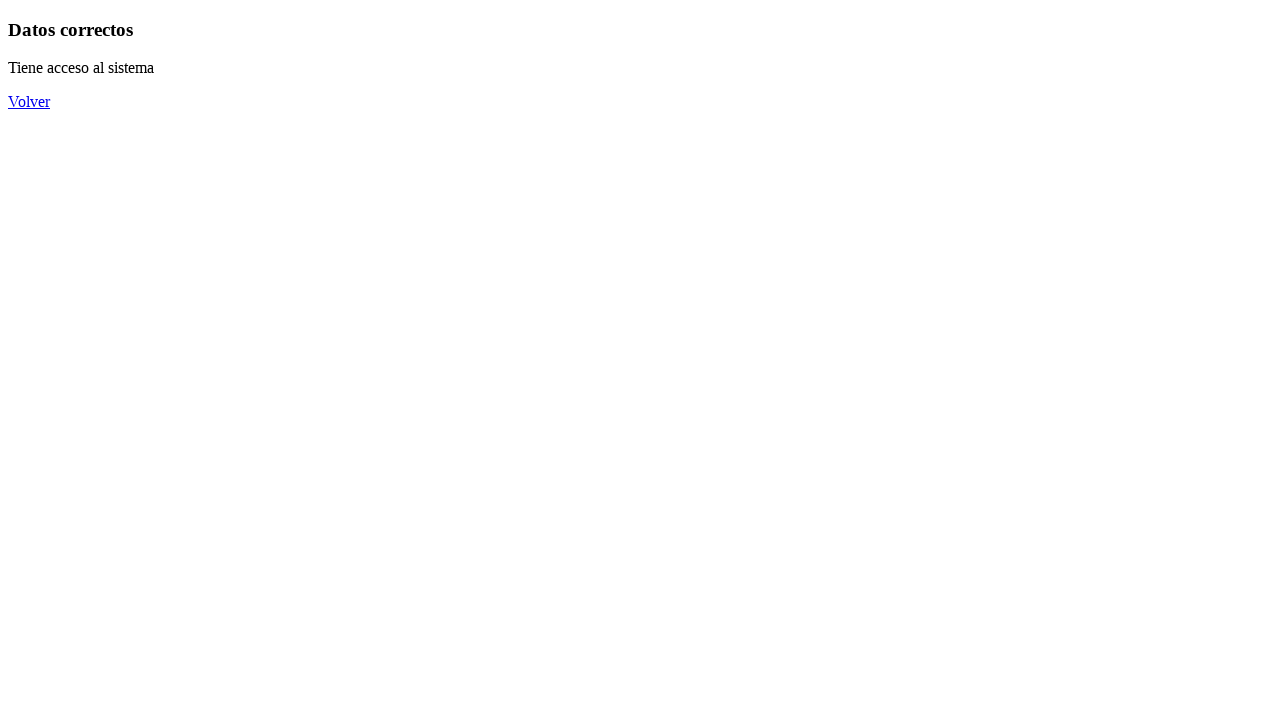